Navigates to the DASH.js logging sample page and waits for the page to load to verify the logging demo is accessible

Starting URL: https://reference.dashif.org/dash.js/latest/samples/getting-started/logging.html

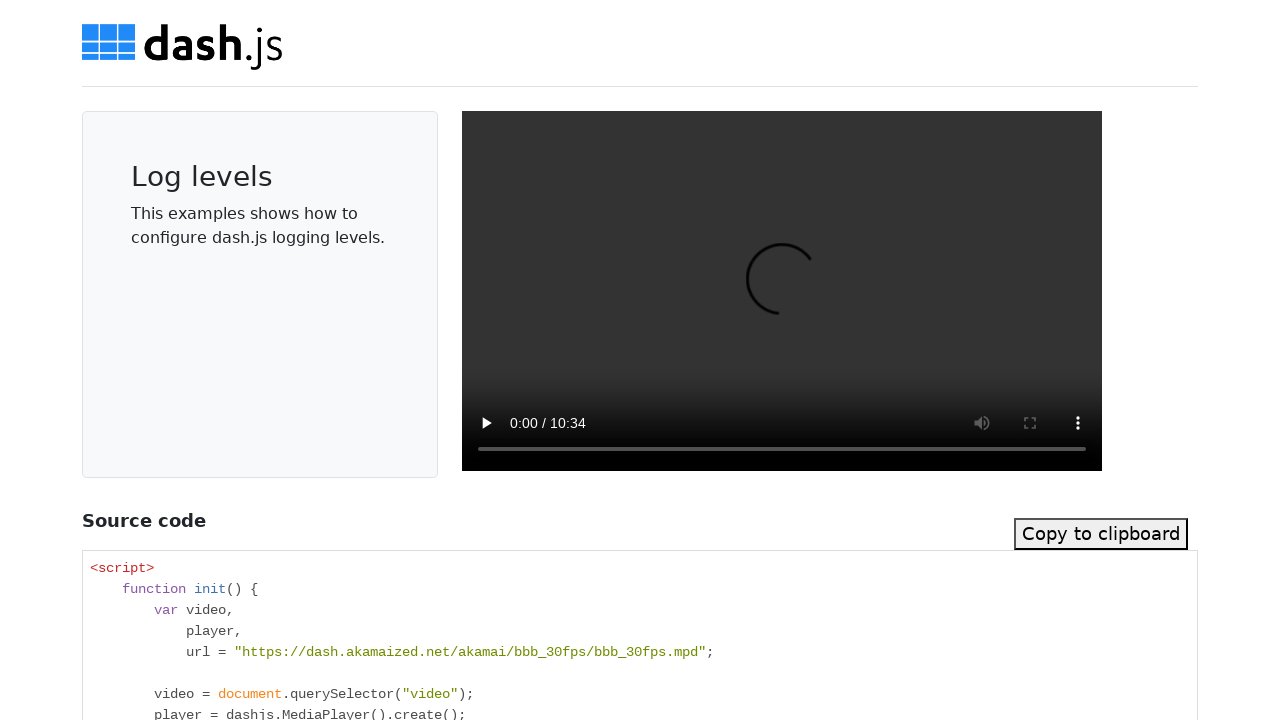

DASH.js logging sample page loaded and network idle reached
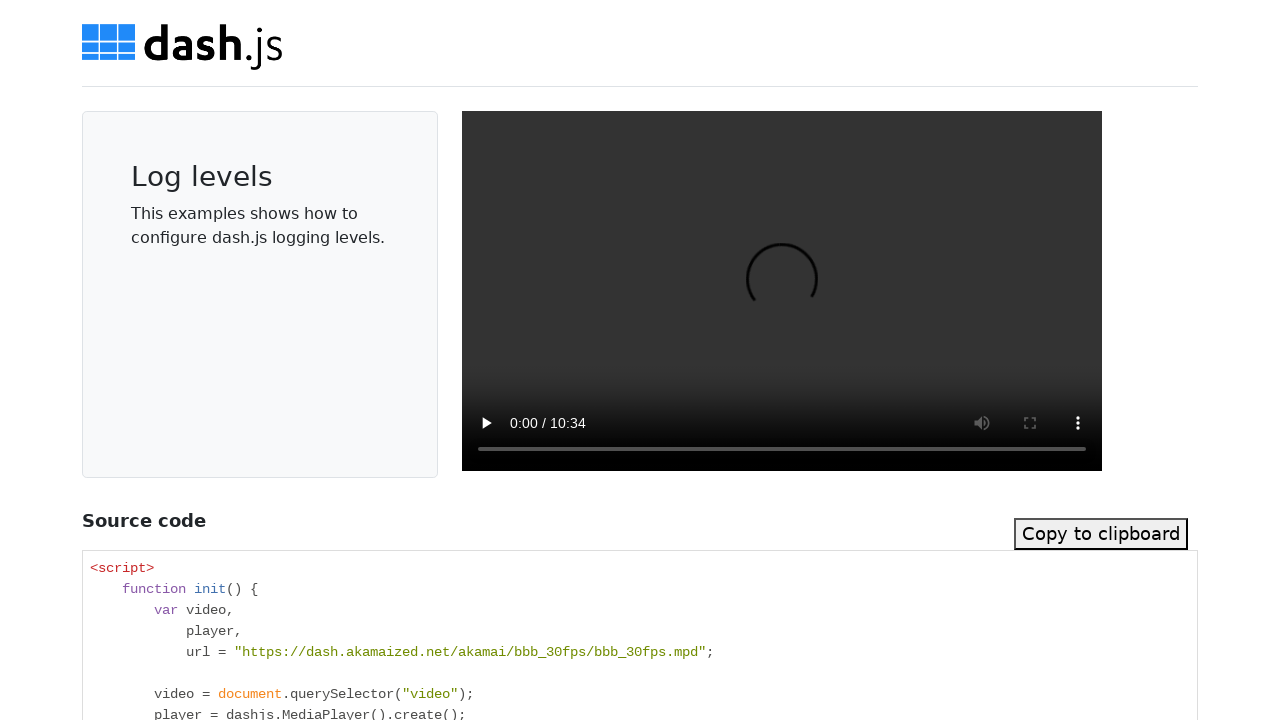

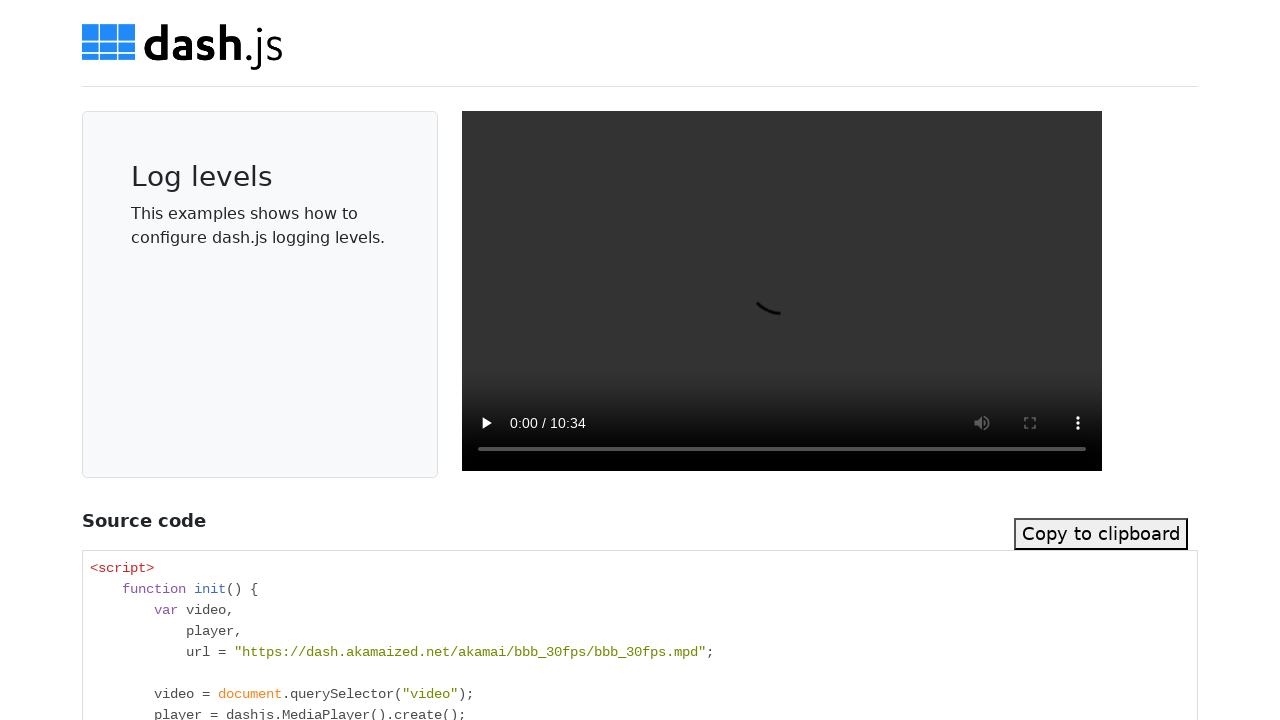